Navigates to Rahul Shetty Academy homepage and verifies the page loads successfully by checking the title.

Starting URL: https://rahulshettyacademy.com/

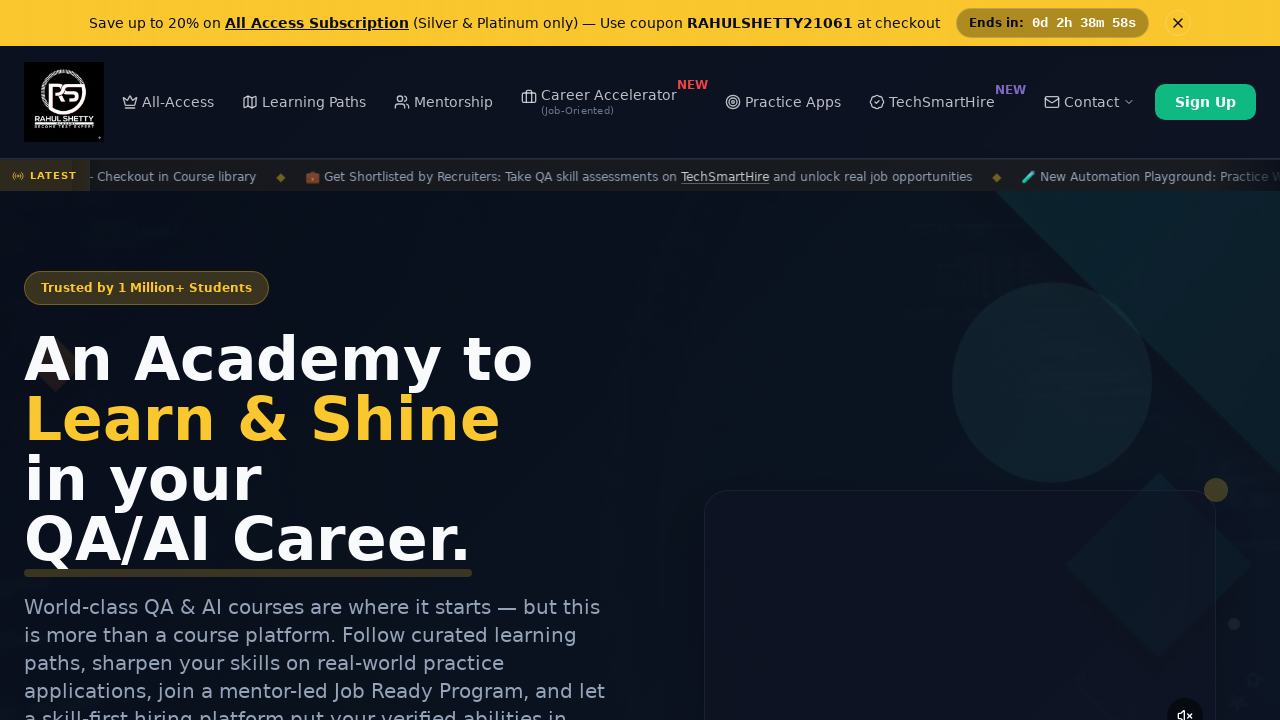

Navigated to Rahul Shetty Academy homepage
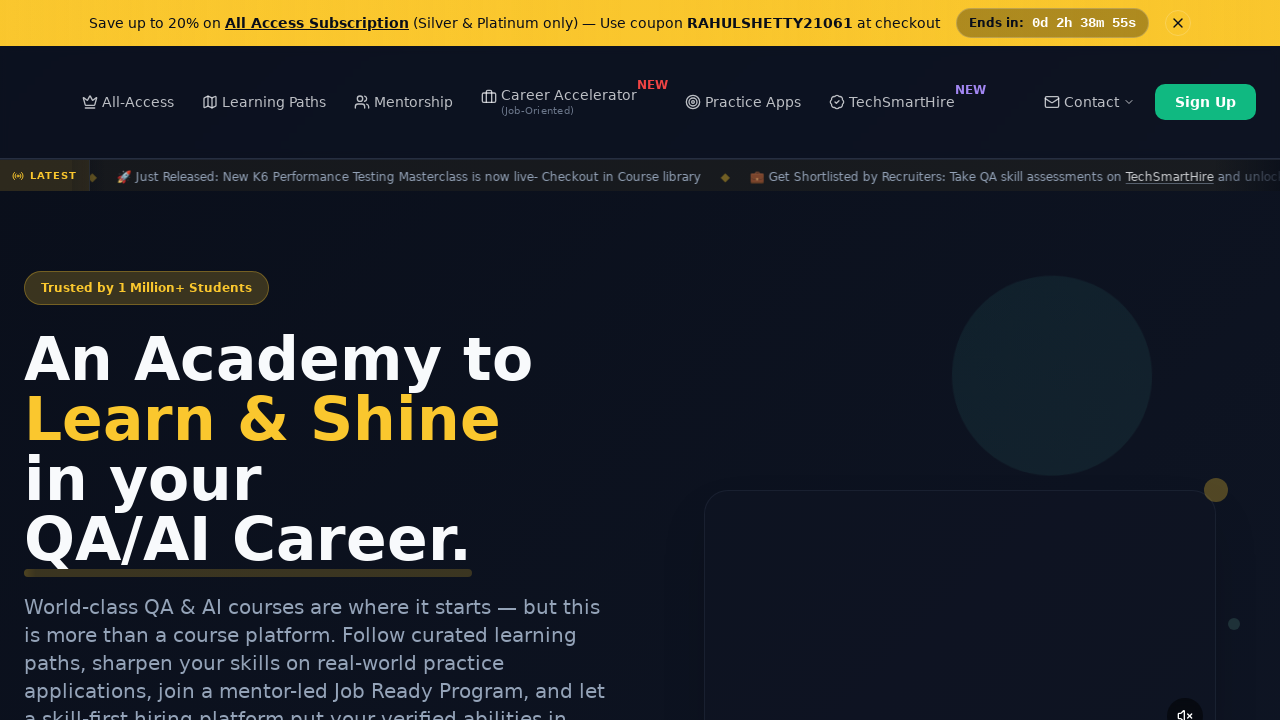

Page reached domcontentloaded state
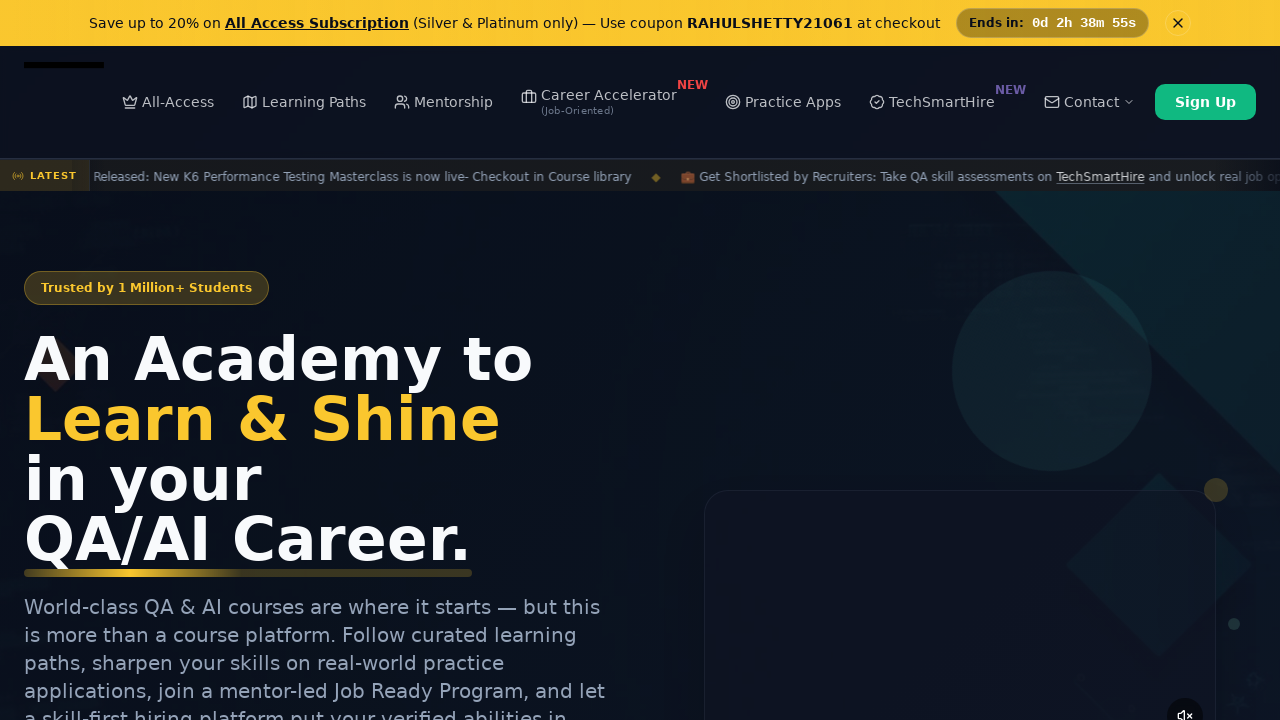

Verified page title is not empty - page loaded successfully
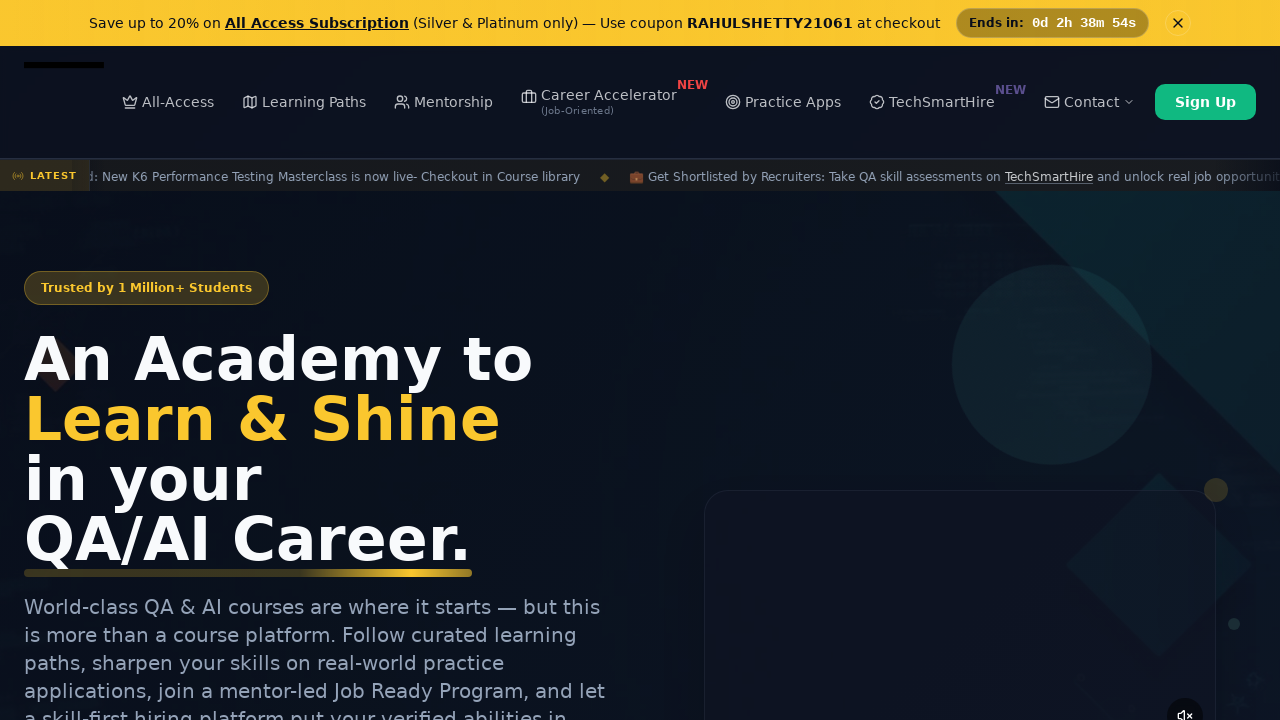

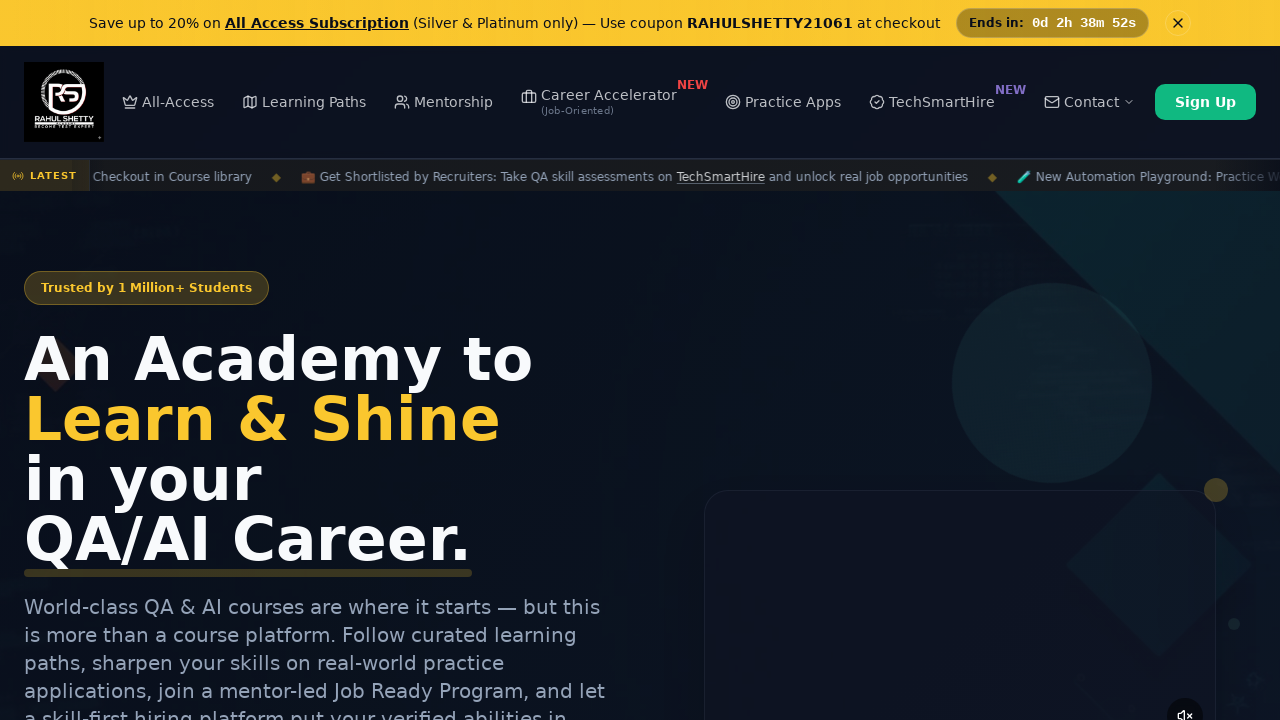